Navigates to the JPL Space image gallery and clicks the full image button to view the featured Mars image

Starting URL: https://data-class-jpl-space.s3.amazonaws.com/JPL_Space/index.html

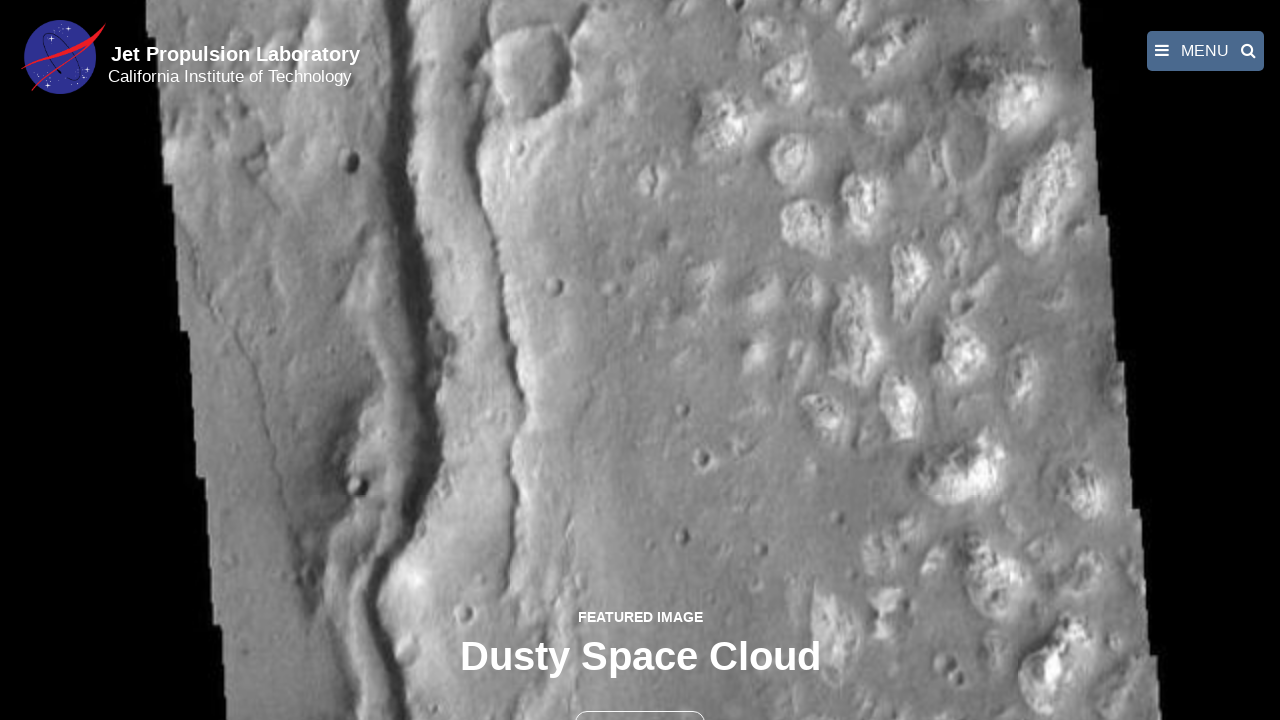

Navigated to JPL Space image gallery
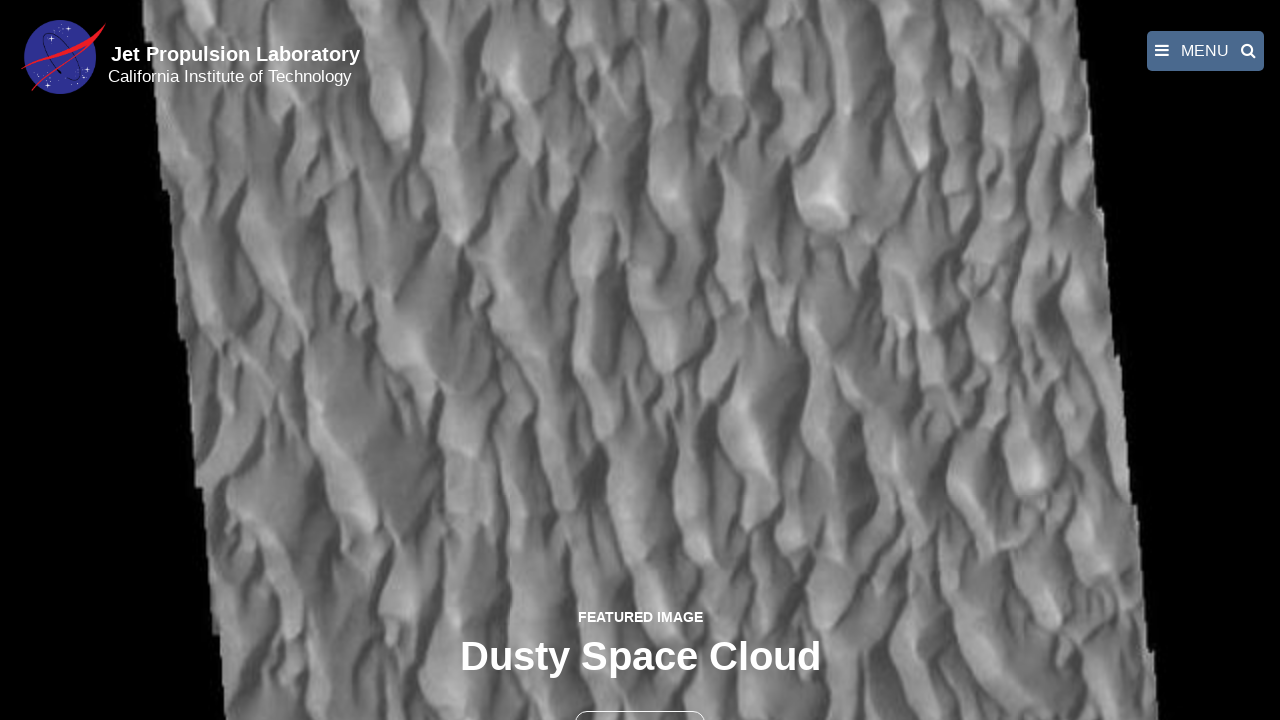

Clicked the full image button to view featured Mars image at (640, 699) on button >> nth=1
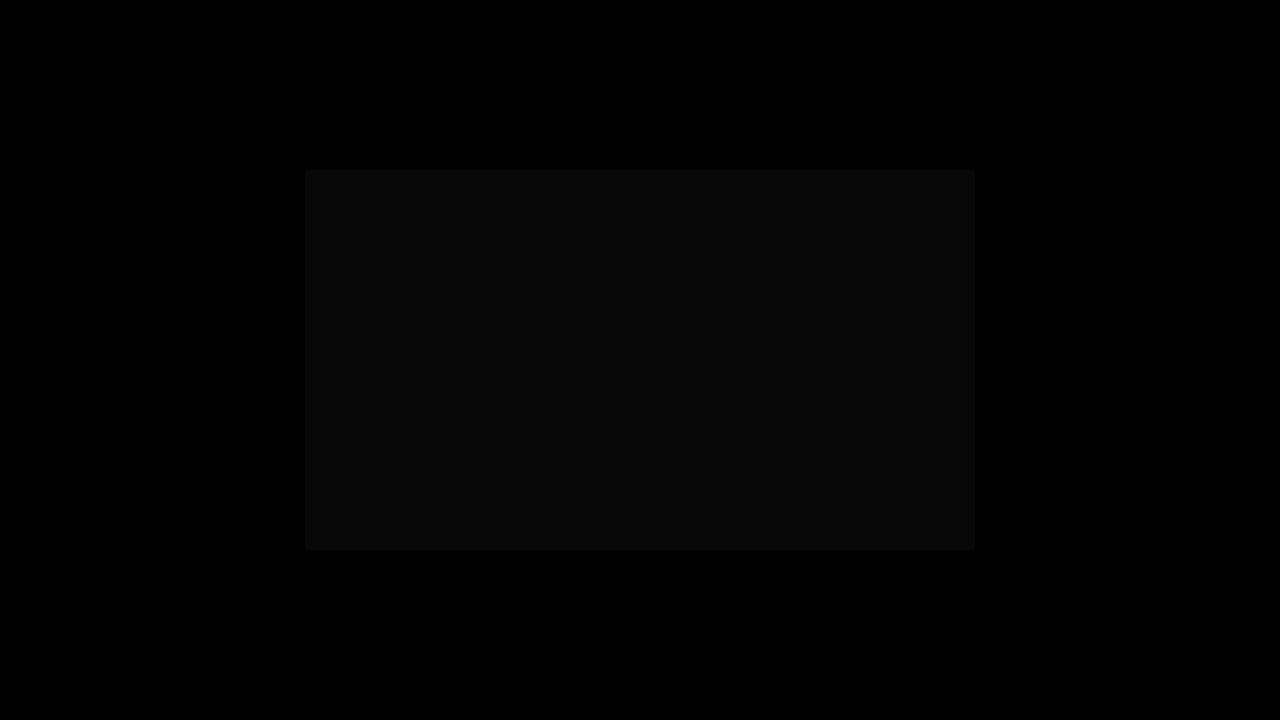

Featured Mars image loaded in fancybox viewer
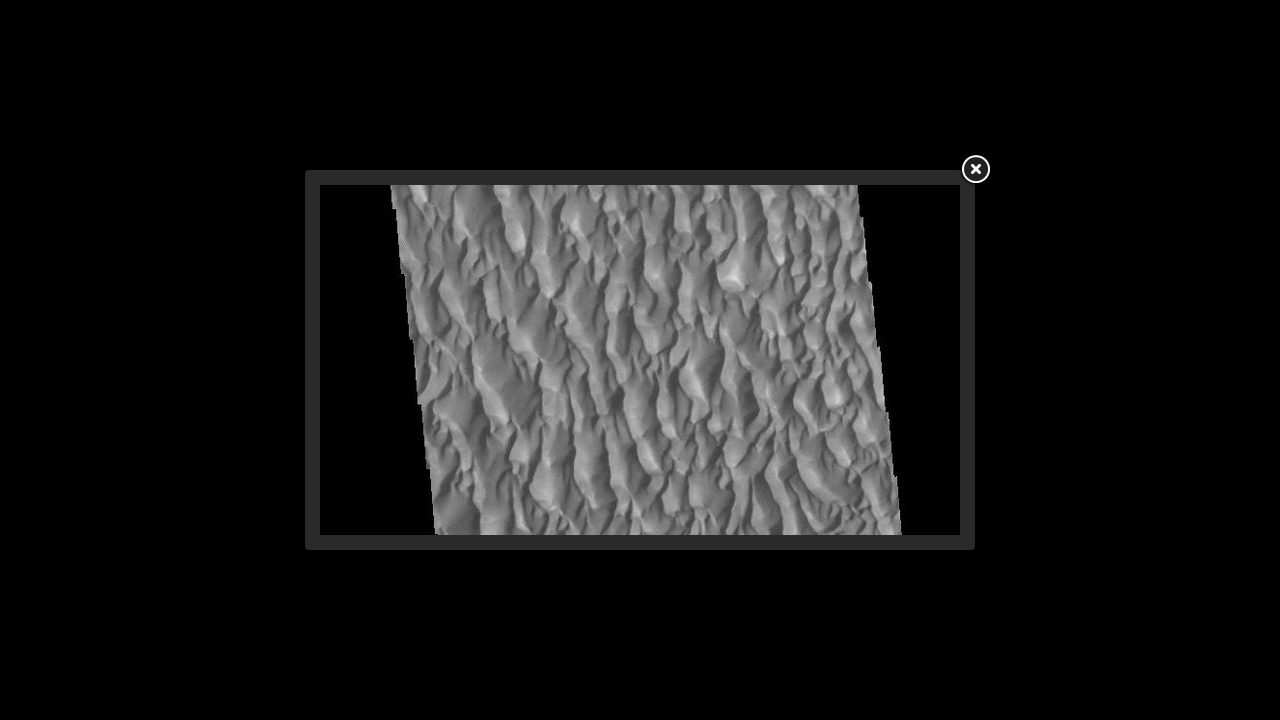

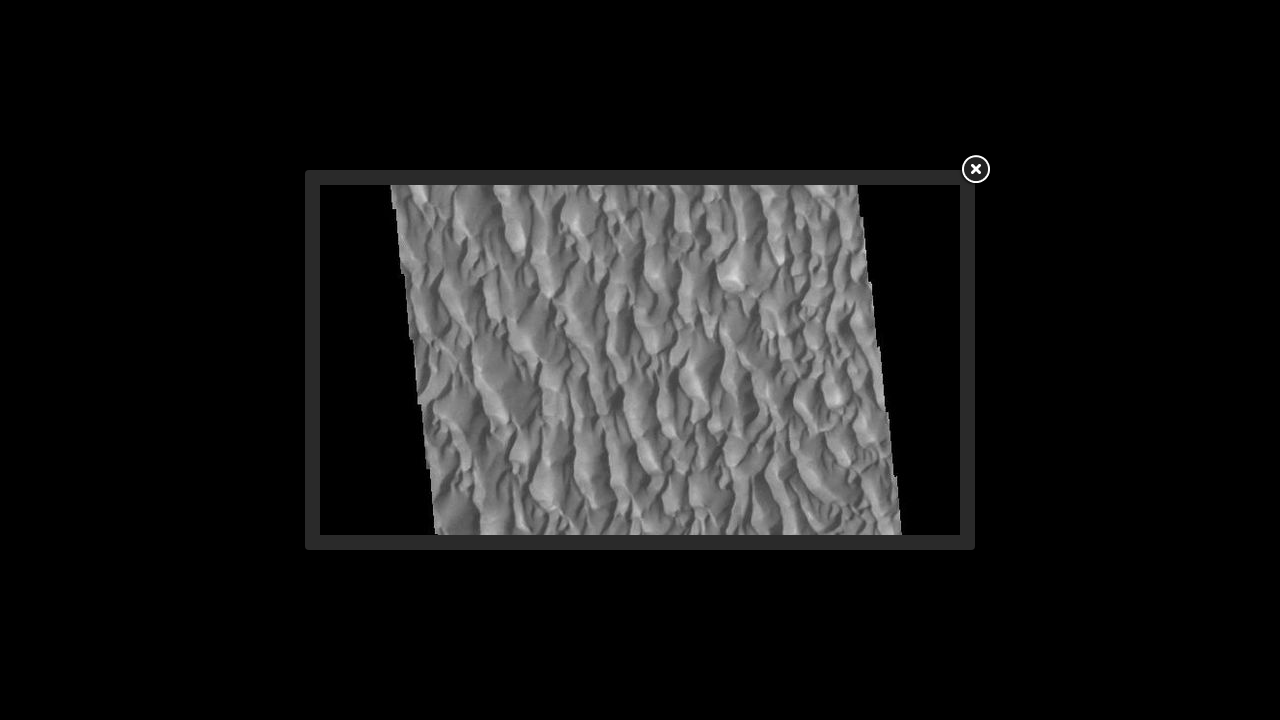